Navigates to Verndale website and verifies that the main content element is displayed on the page

Starting URL: https://www.verndale.com/

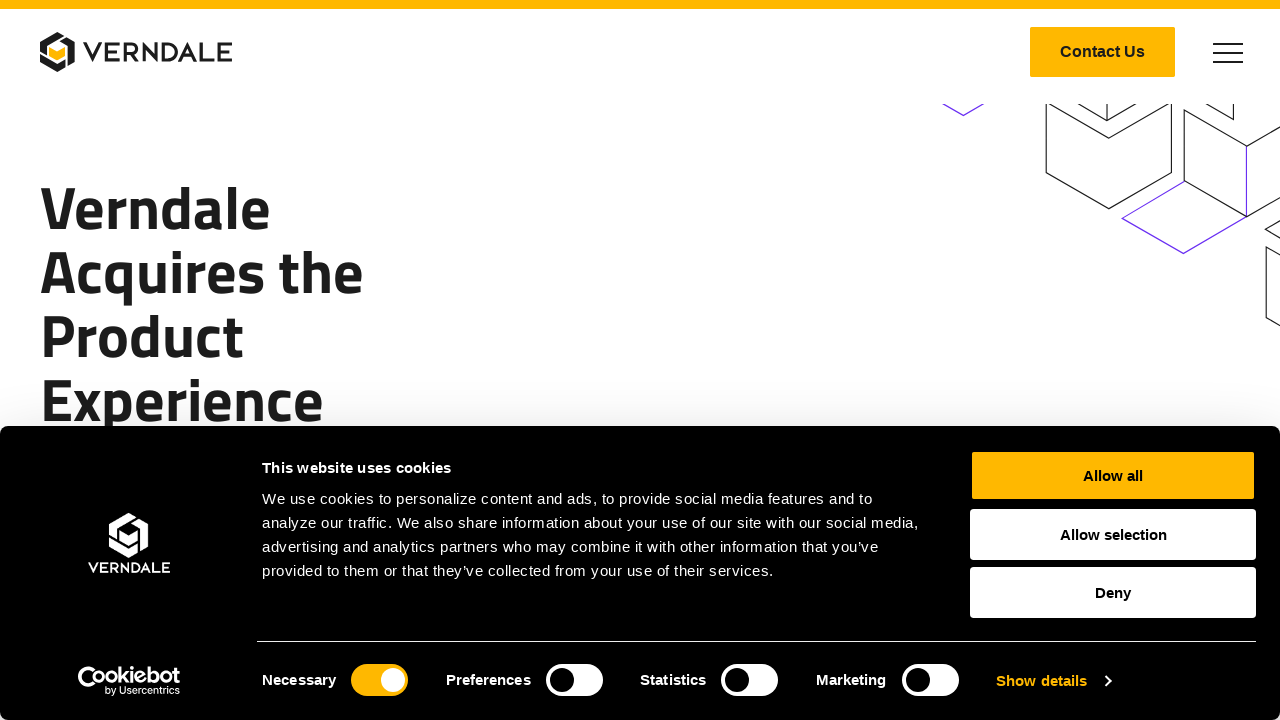

Navigated to Verndale website homepage
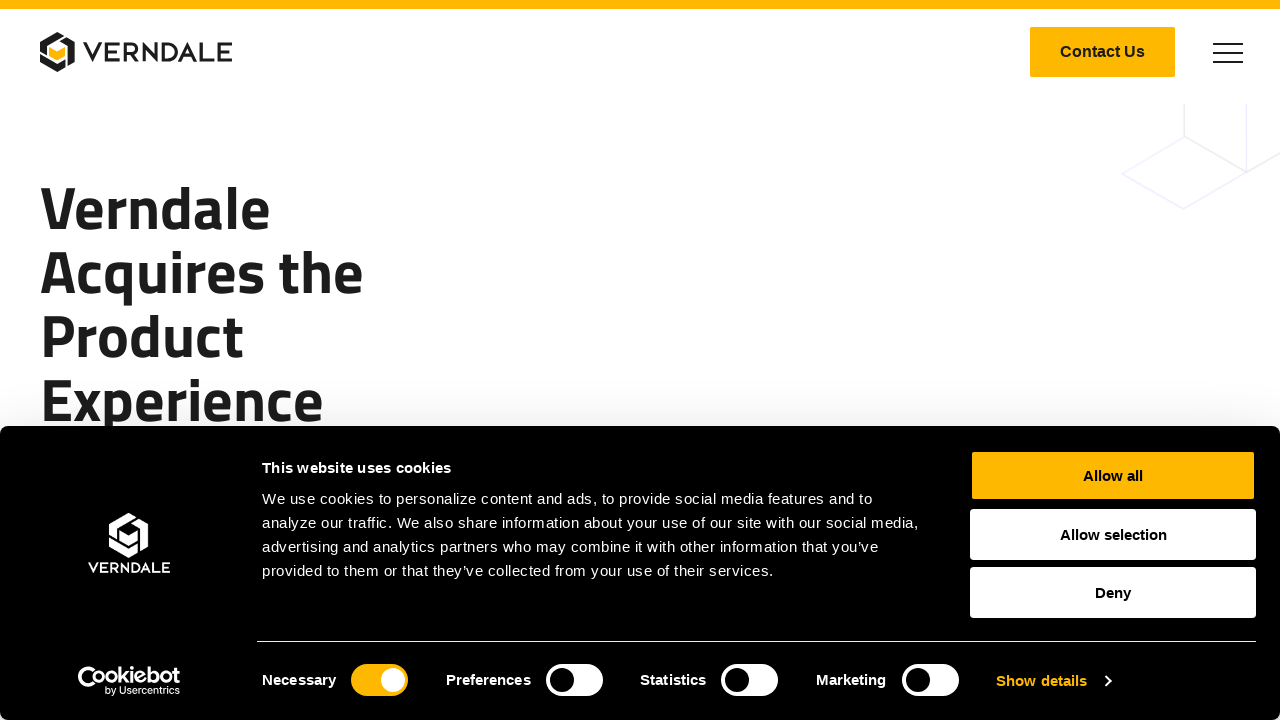

Main content element is displayed on the page
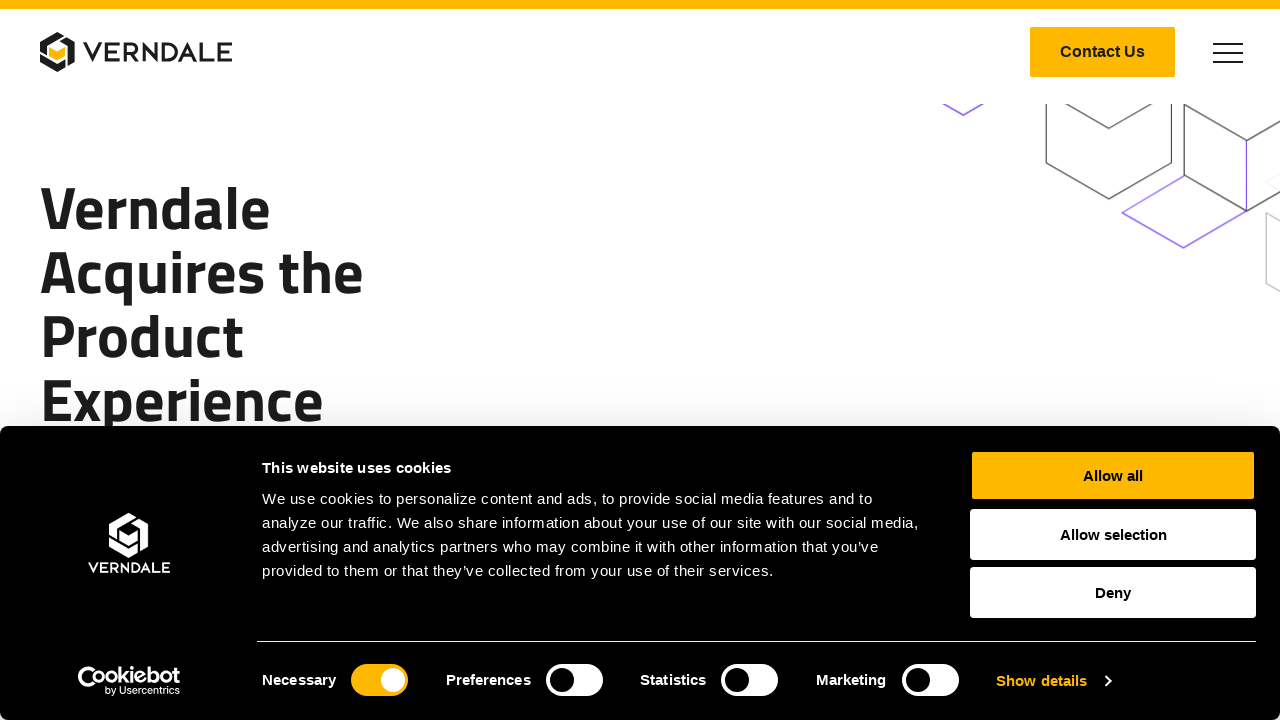

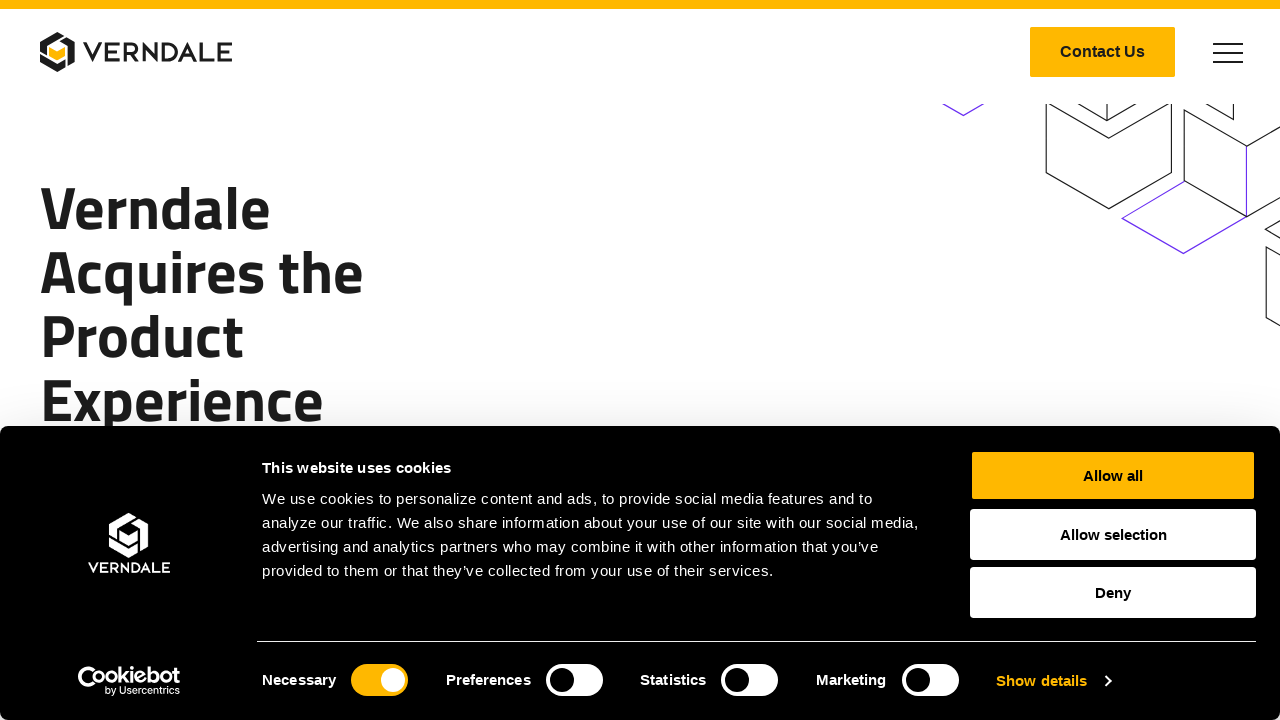